Tests alert handling functionality by clicking a button that triggers an alert, verifying the alert text, and accepting it

Starting URL: https://demoqa.com/alerts

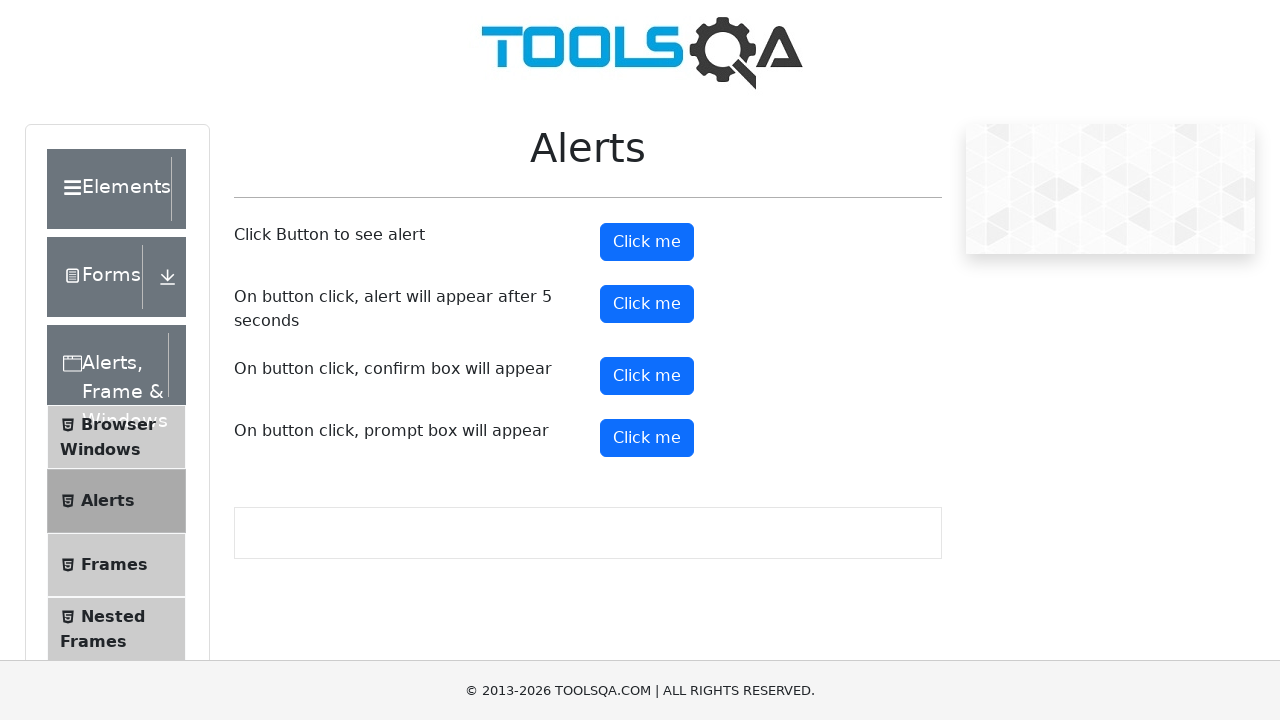

Navigated to alerts demo page
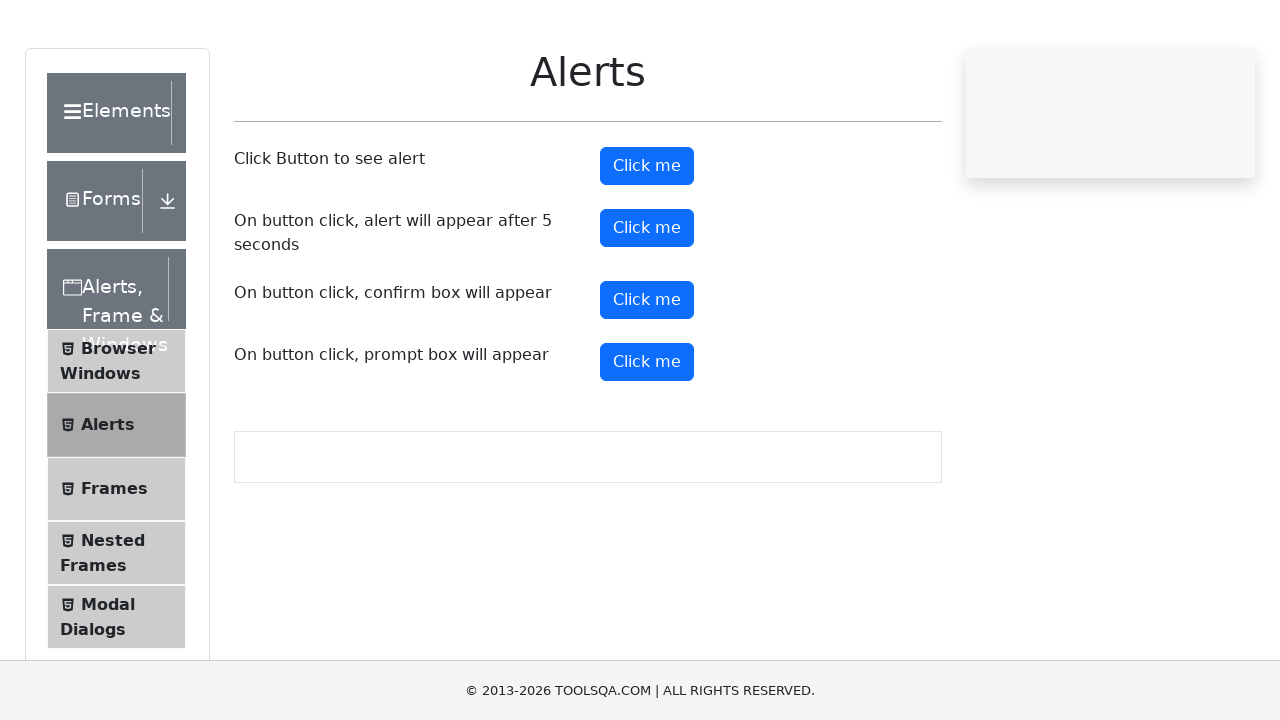

Clicked alert button to trigger alert dialog at (647, 242) on button#alertButton
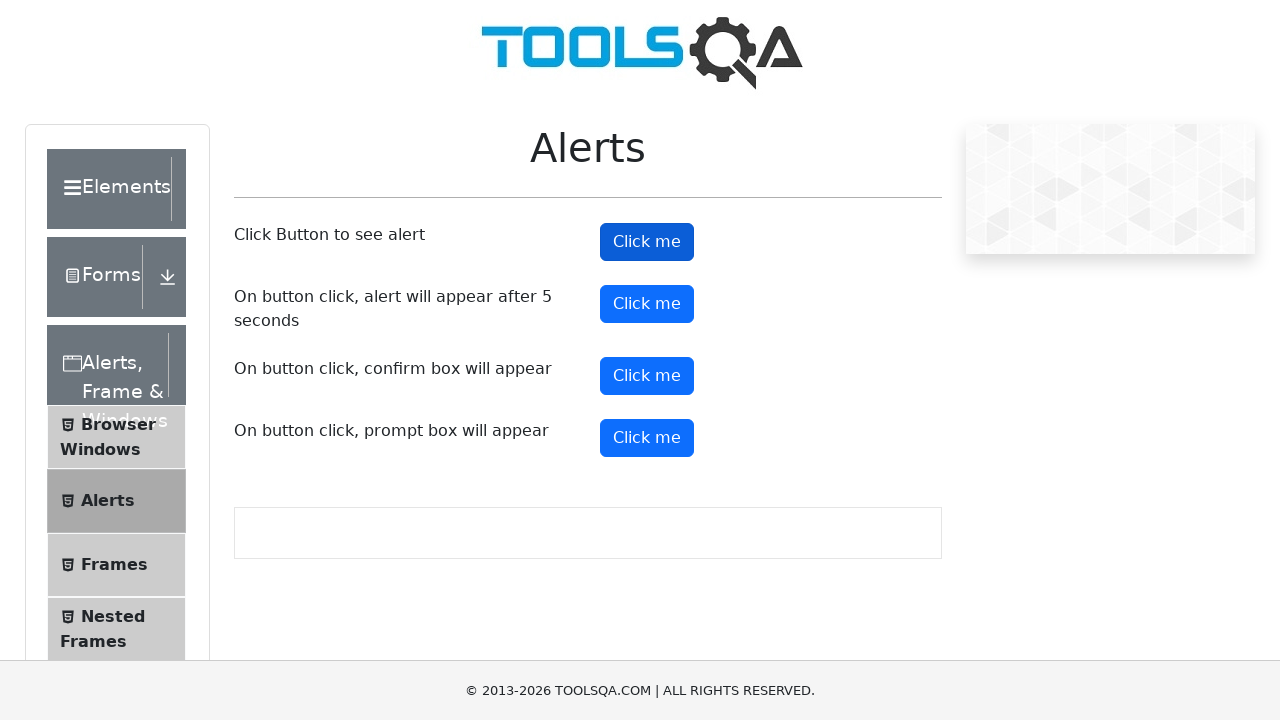

Set up dialog event listener to accept alerts
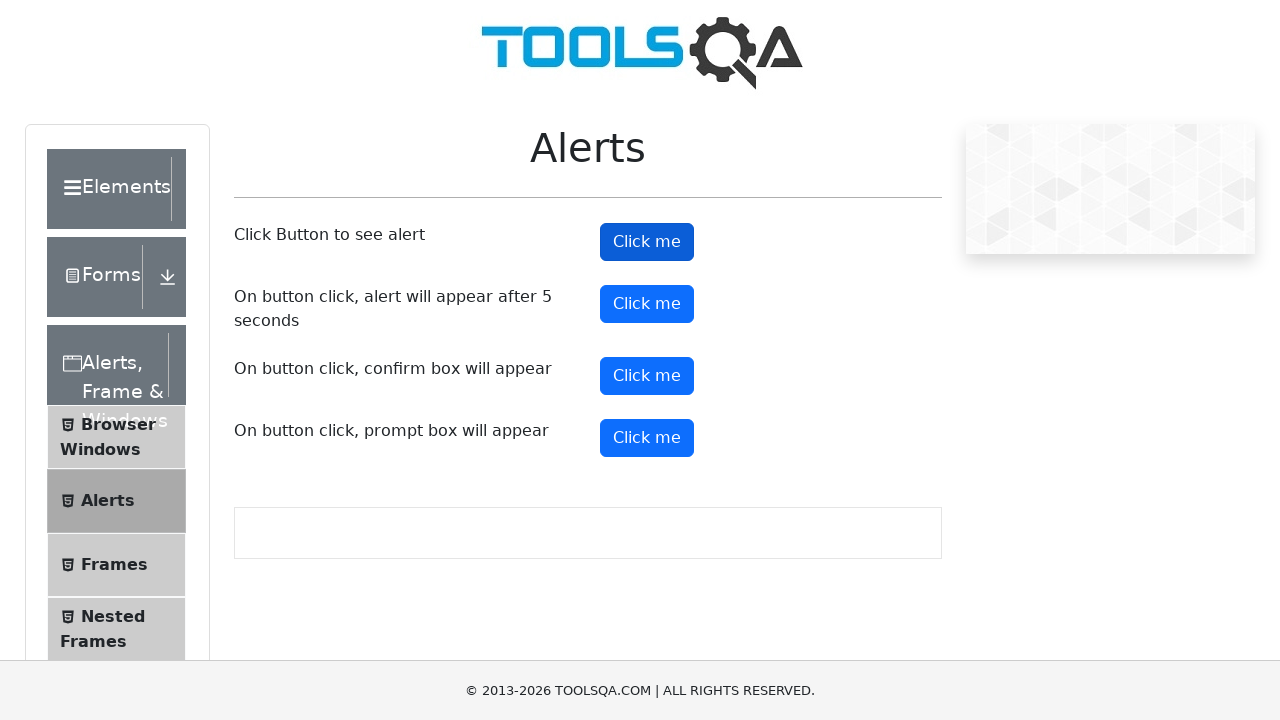

Clicked alert button and captured dialog event at (647, 242) on button#alertButton
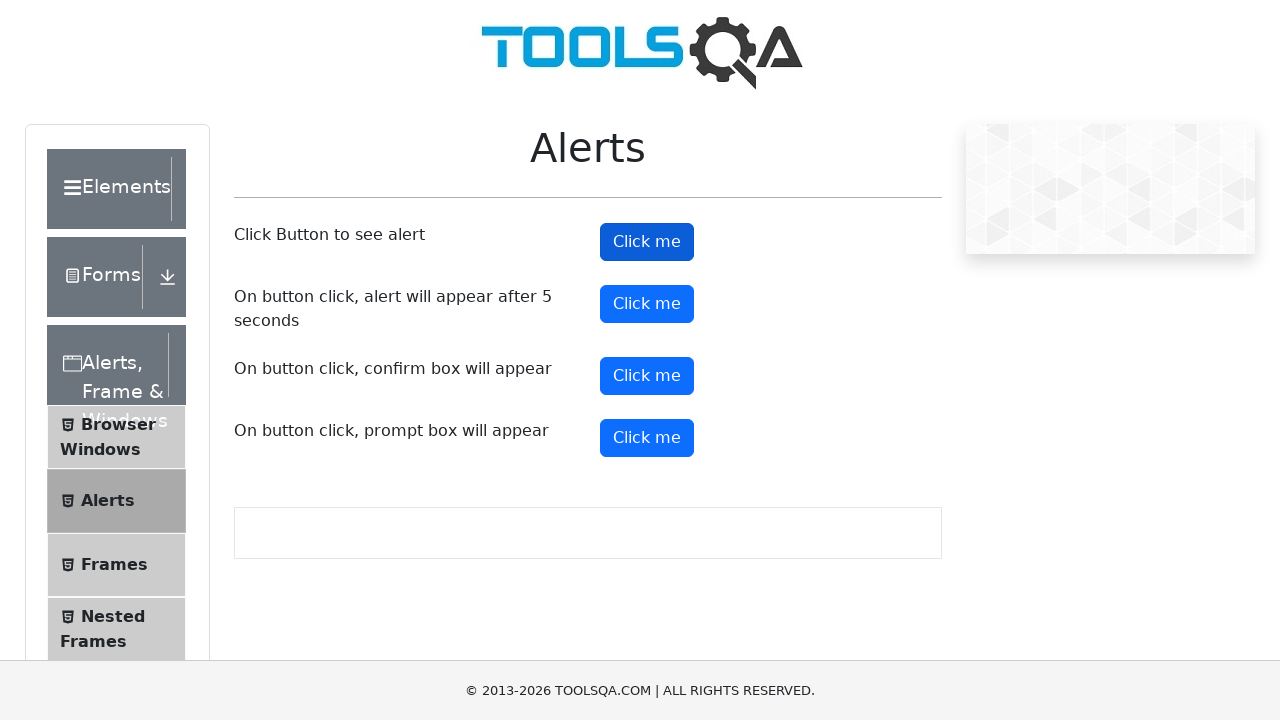

Retrieved alert message text
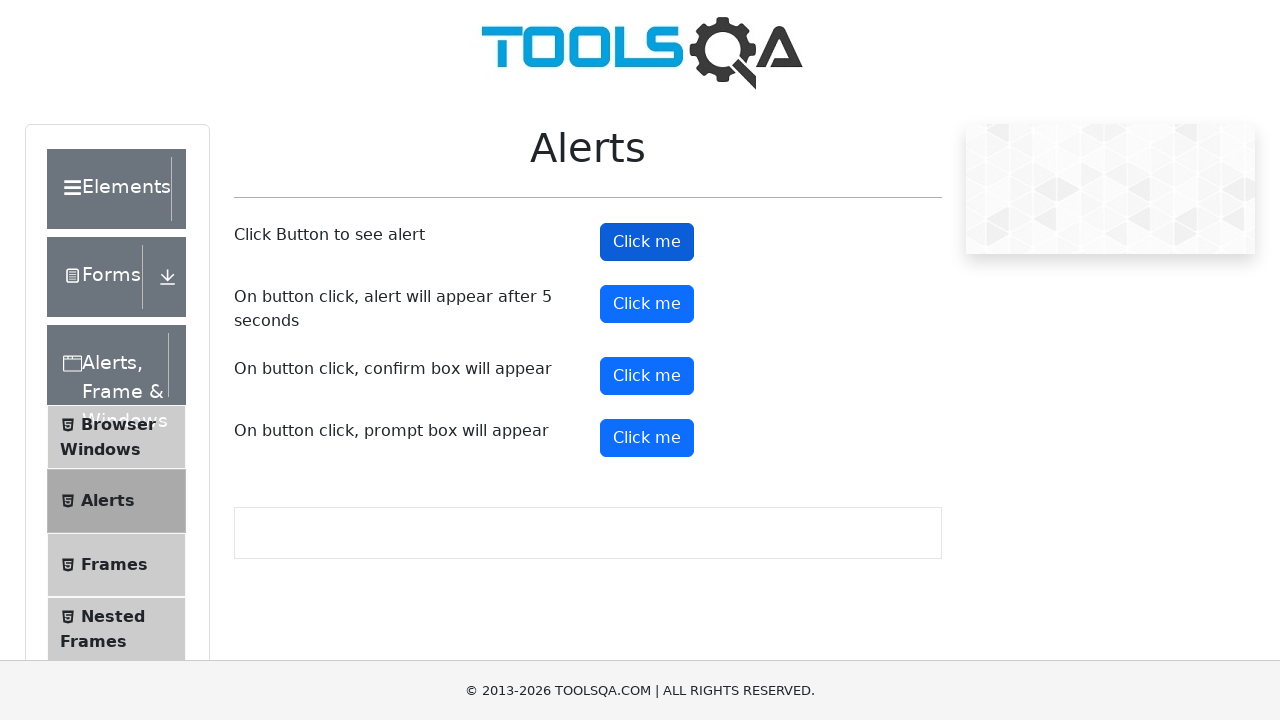

Printed alert message: You clicked a button
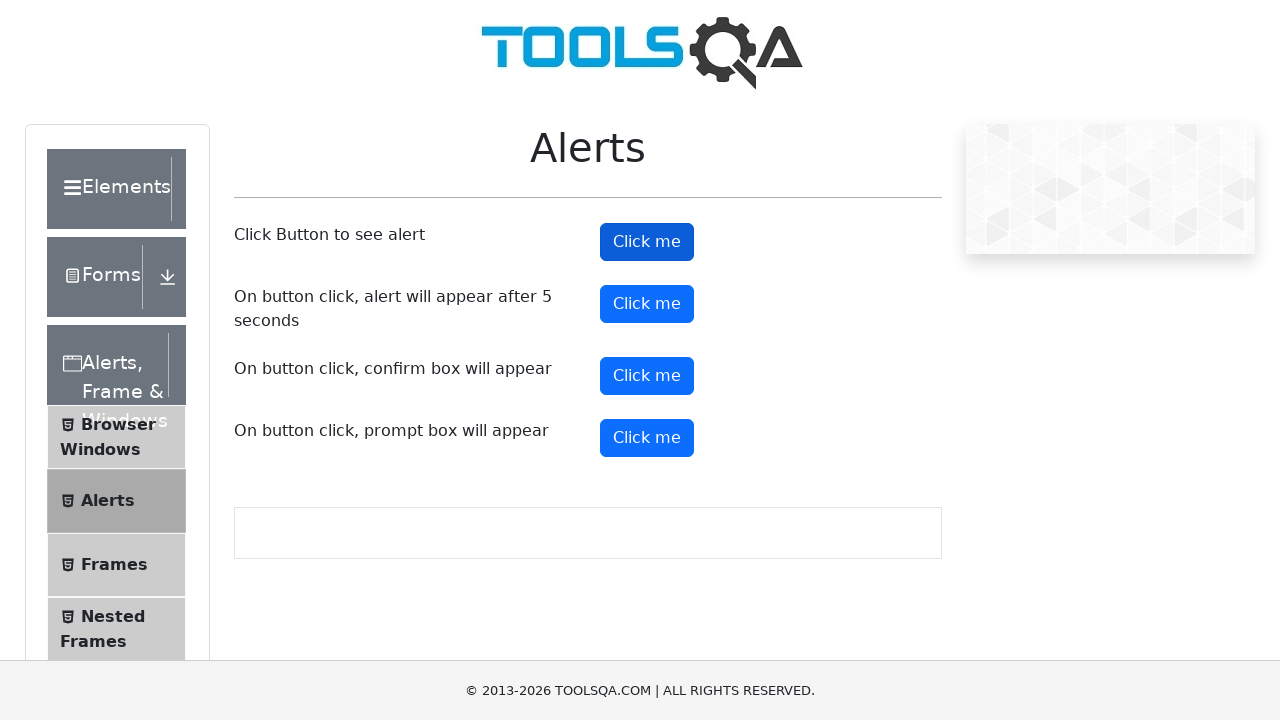

Alert text verification passed: 'You clicked a button'
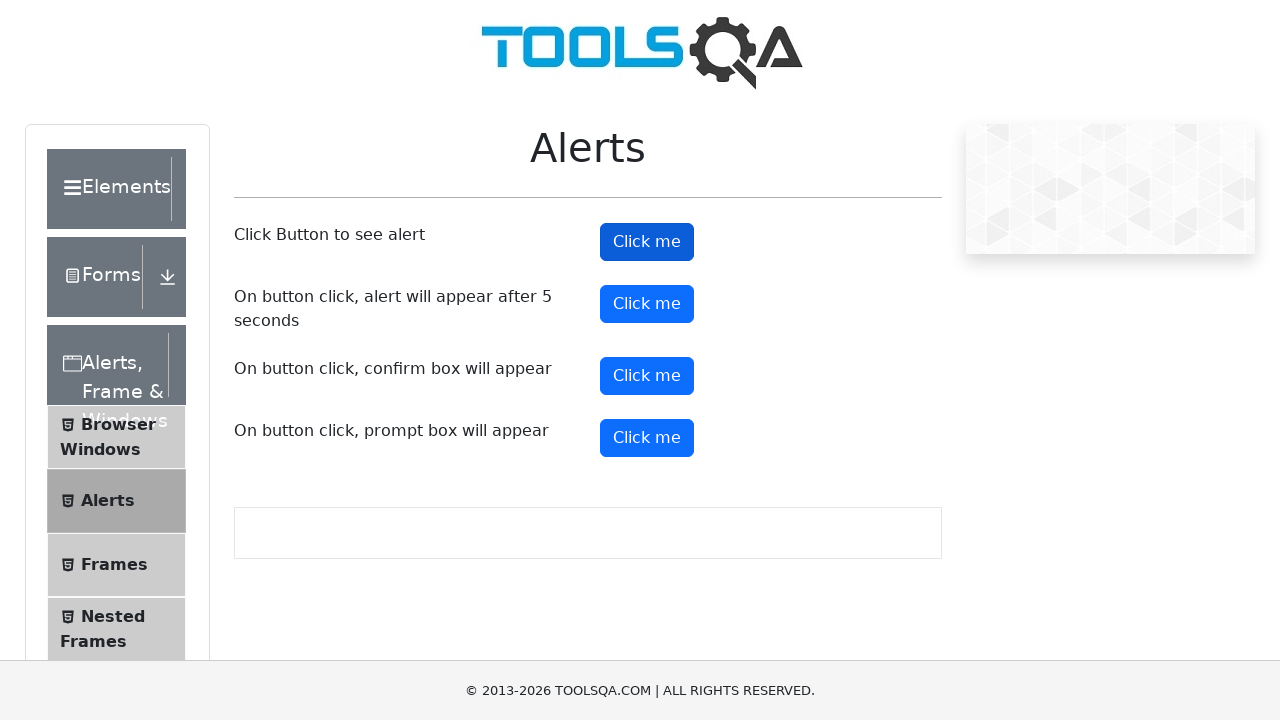

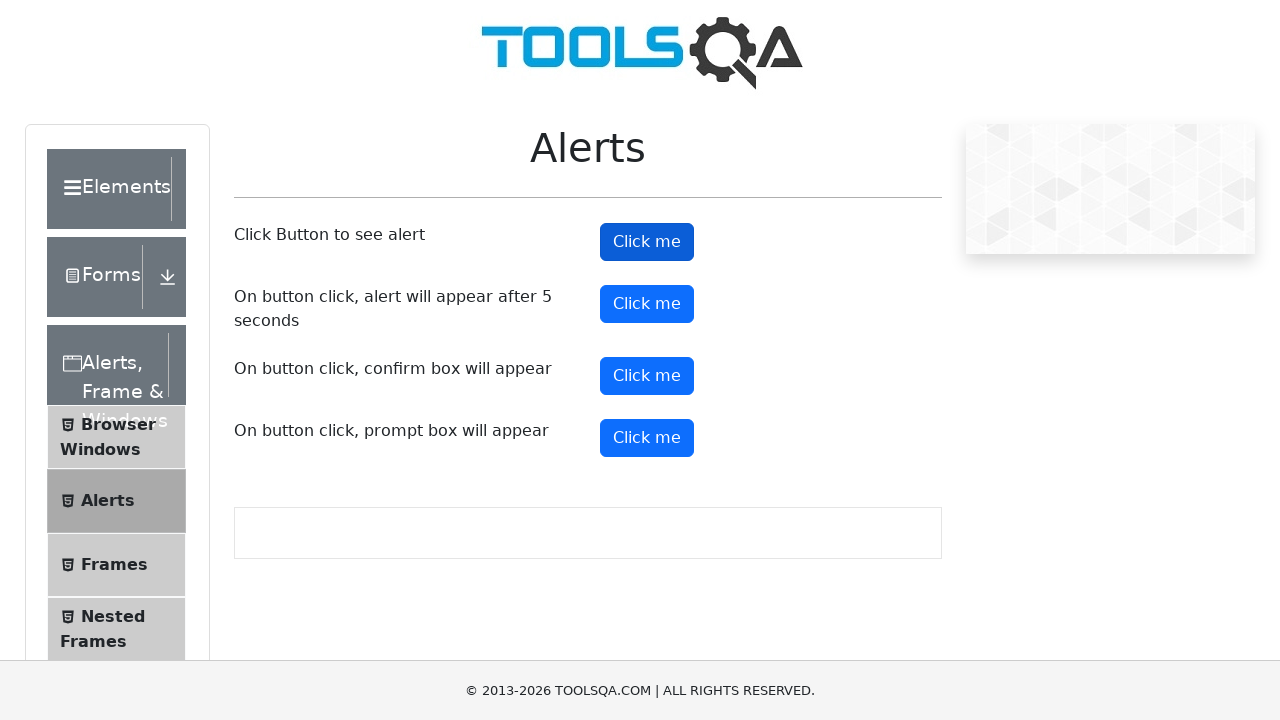